Tests that todo data persists after page reload

Starting URL: https://demo.playwright.dev/todomvc

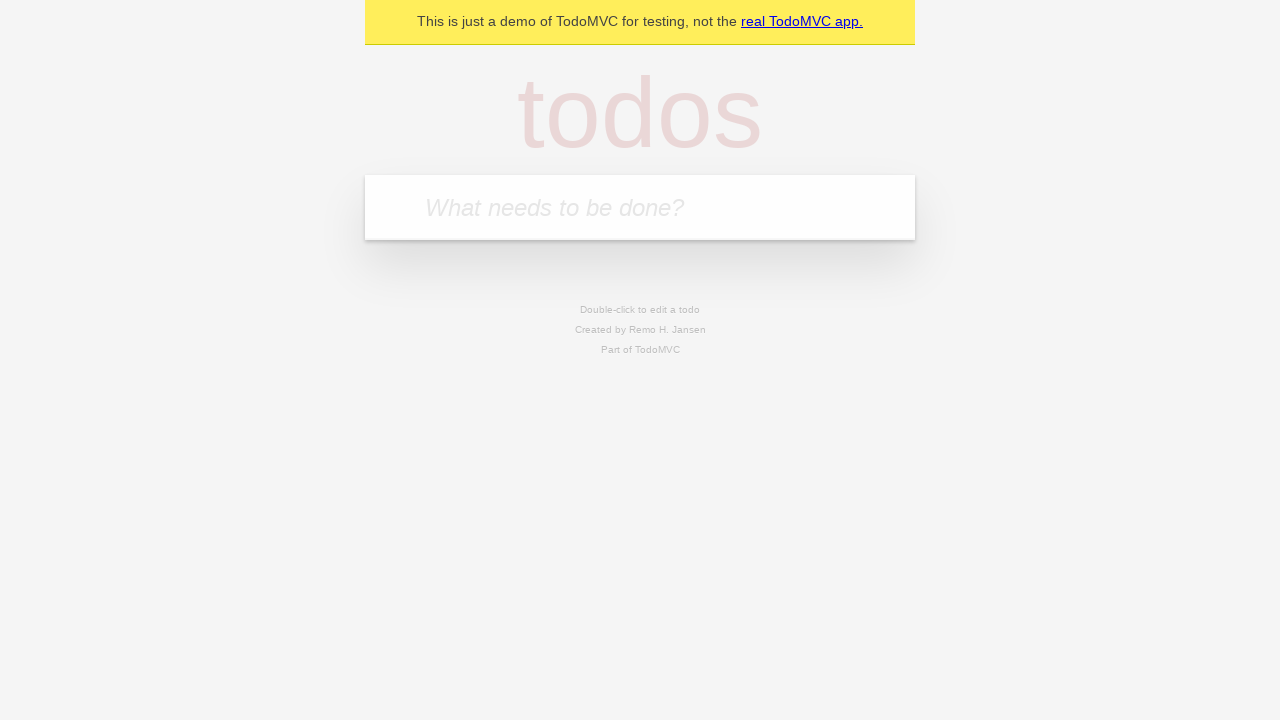

Filled todo input with 'buy some cheese' on internal:attr=[placeholder="What needs to be done?"i]
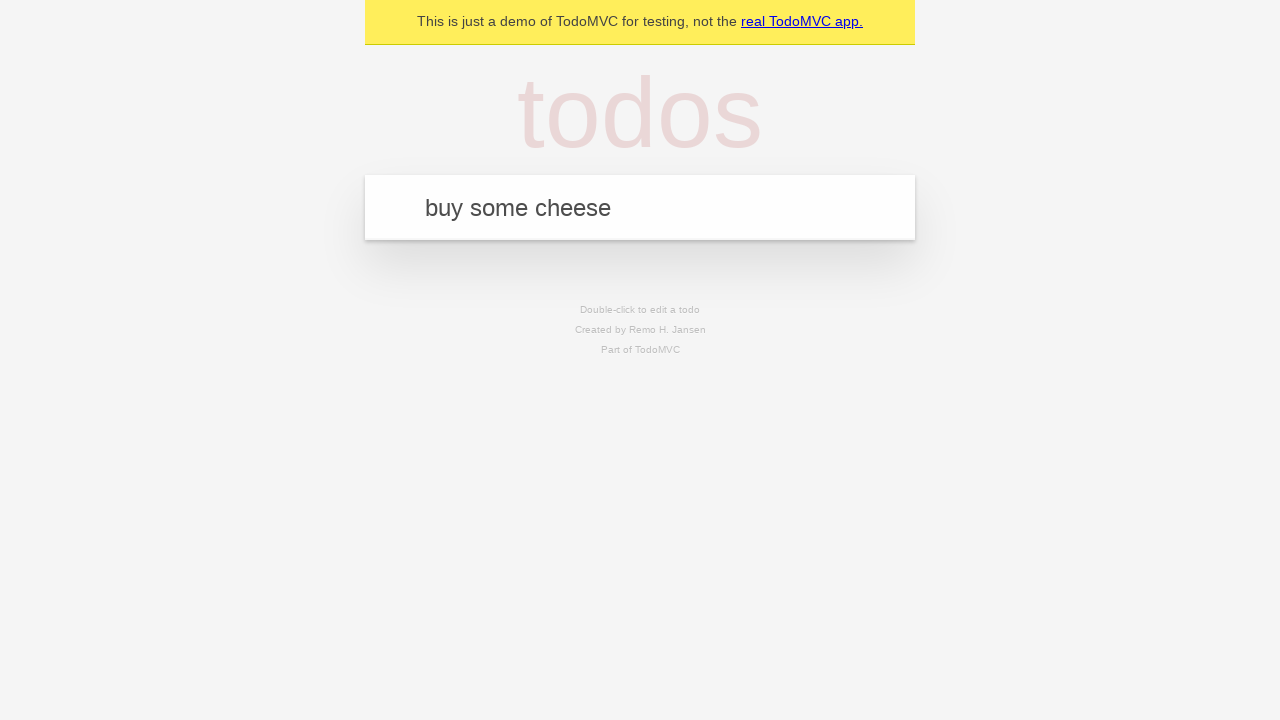

Pressed Enter to add first todo on internal:attr=[placeholder="What needs to be done?"i]
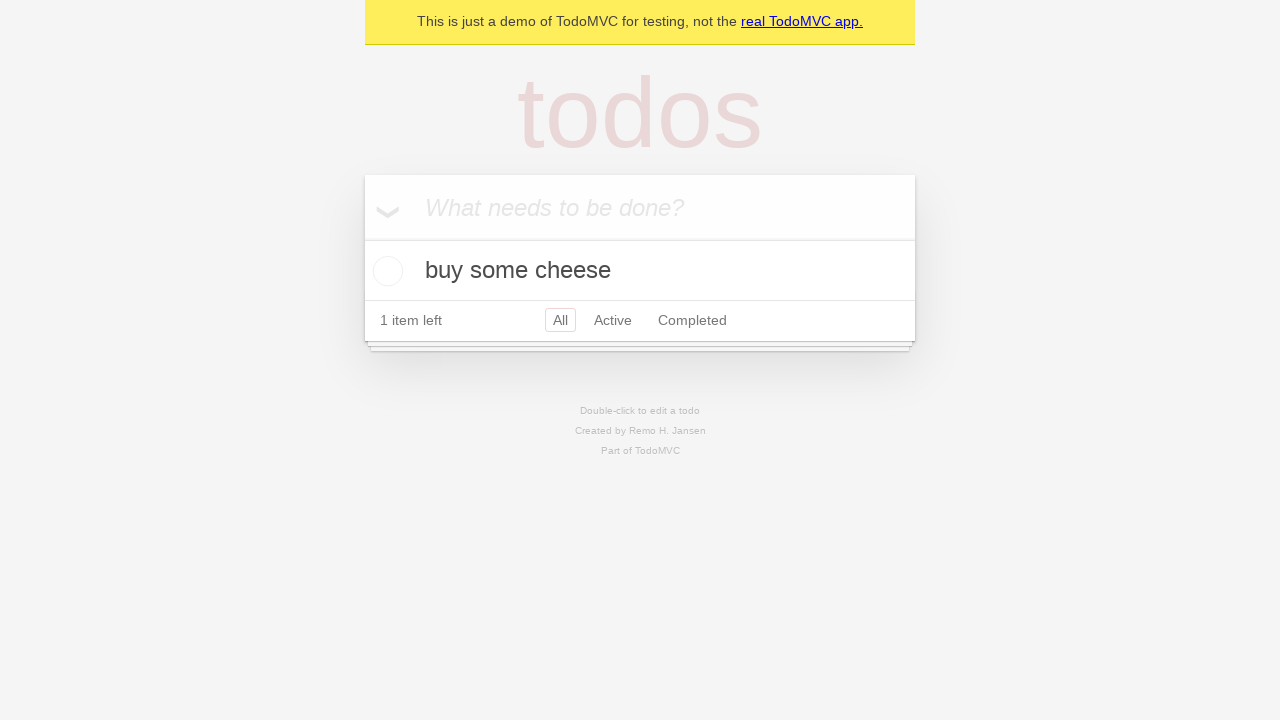

Filled todo input with 'feed the cat' on internal:attr=[placeholder="What needs to be done?"i]
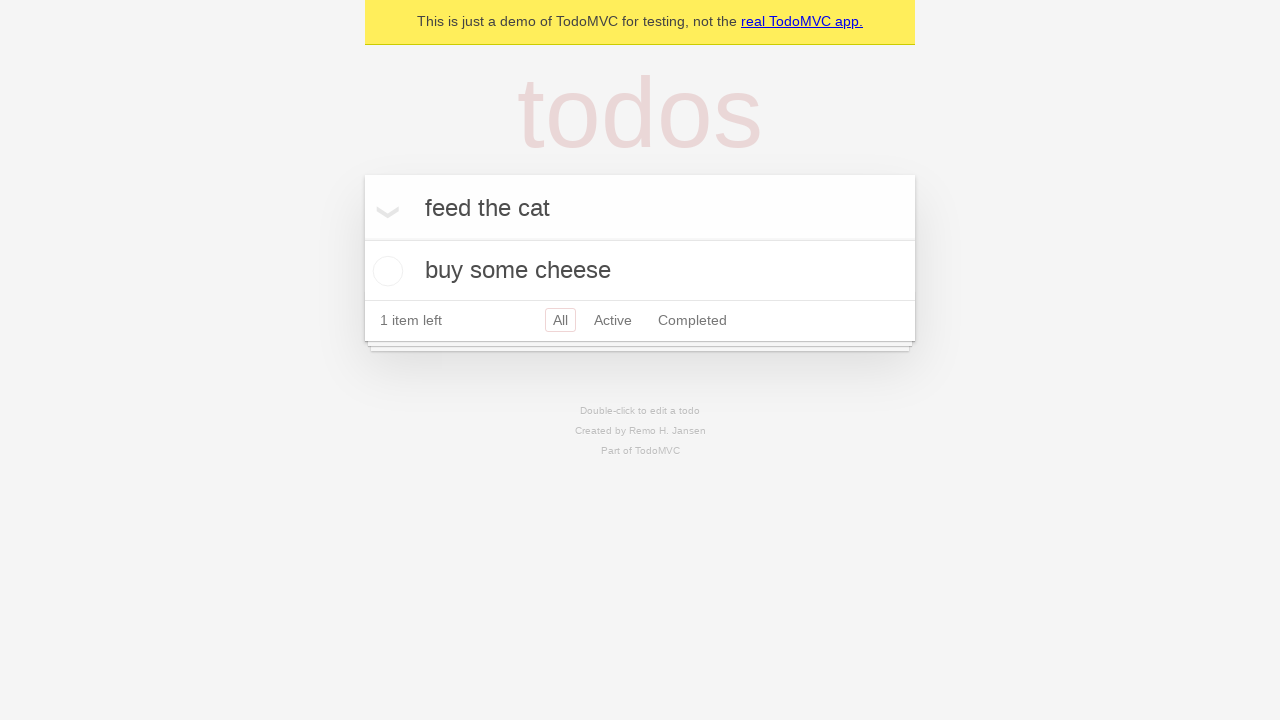

Pressed Enter to add second todo on internal:attr=[placeholder="What needs to be done?"i]
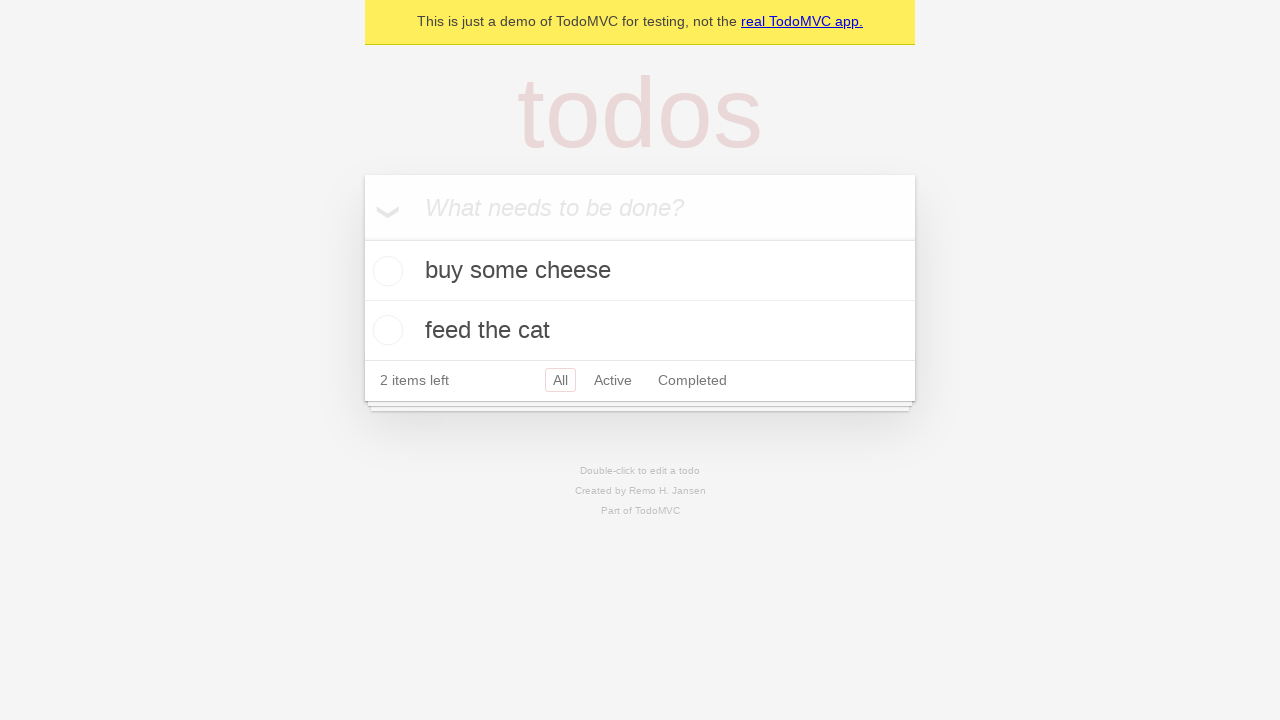

Checked the first todo item at (385, 271) on internal:testid=[data-testid="todo-item"s] >> nth=0 >> internal:role=checkbox
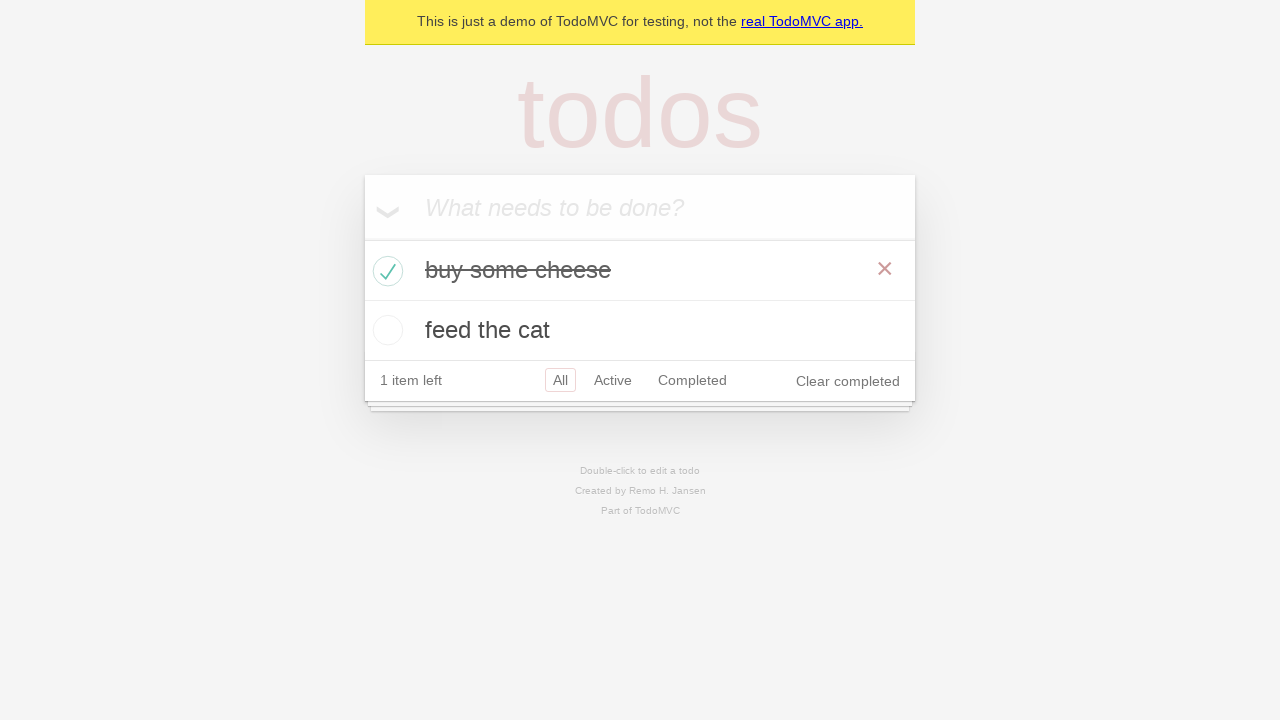

Reloaded the page to test data persistence
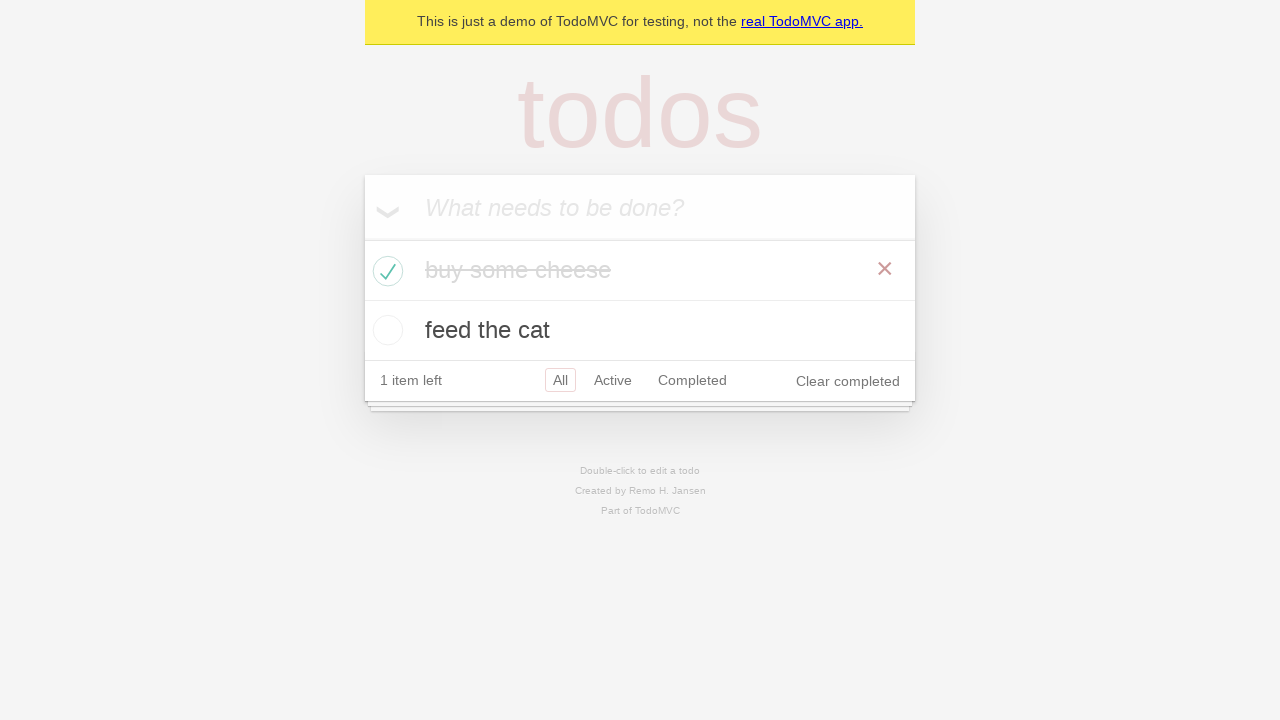

Waited for todo items to appear after page reload
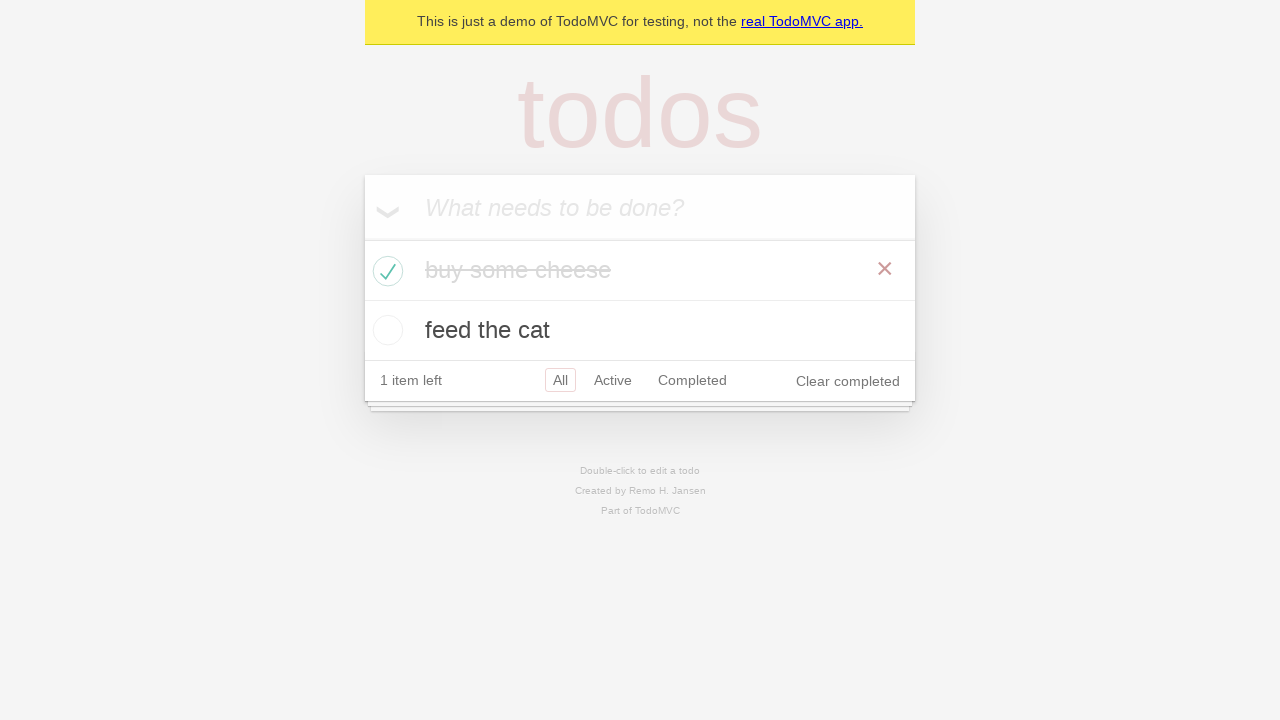

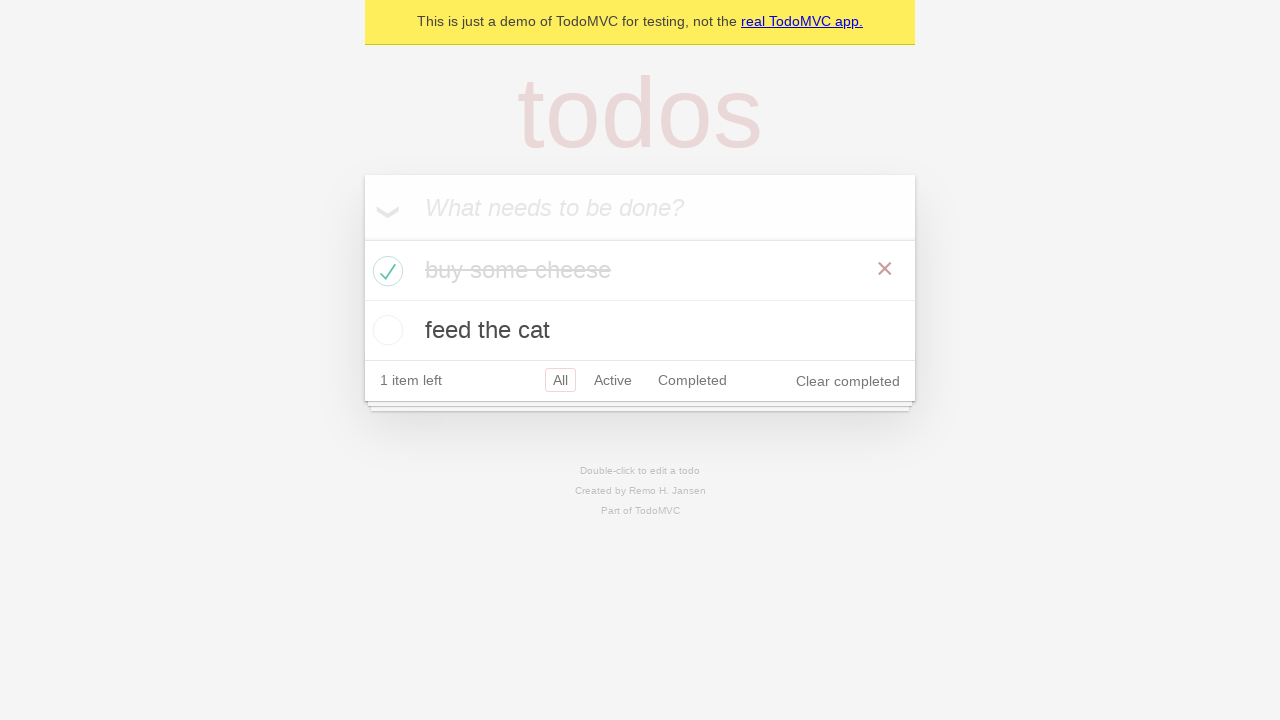